Tests file upload functionality by uploading a file and submitting the form on the Heroku test application

Starting URL: https://the-internet.herokuapp.com/upload

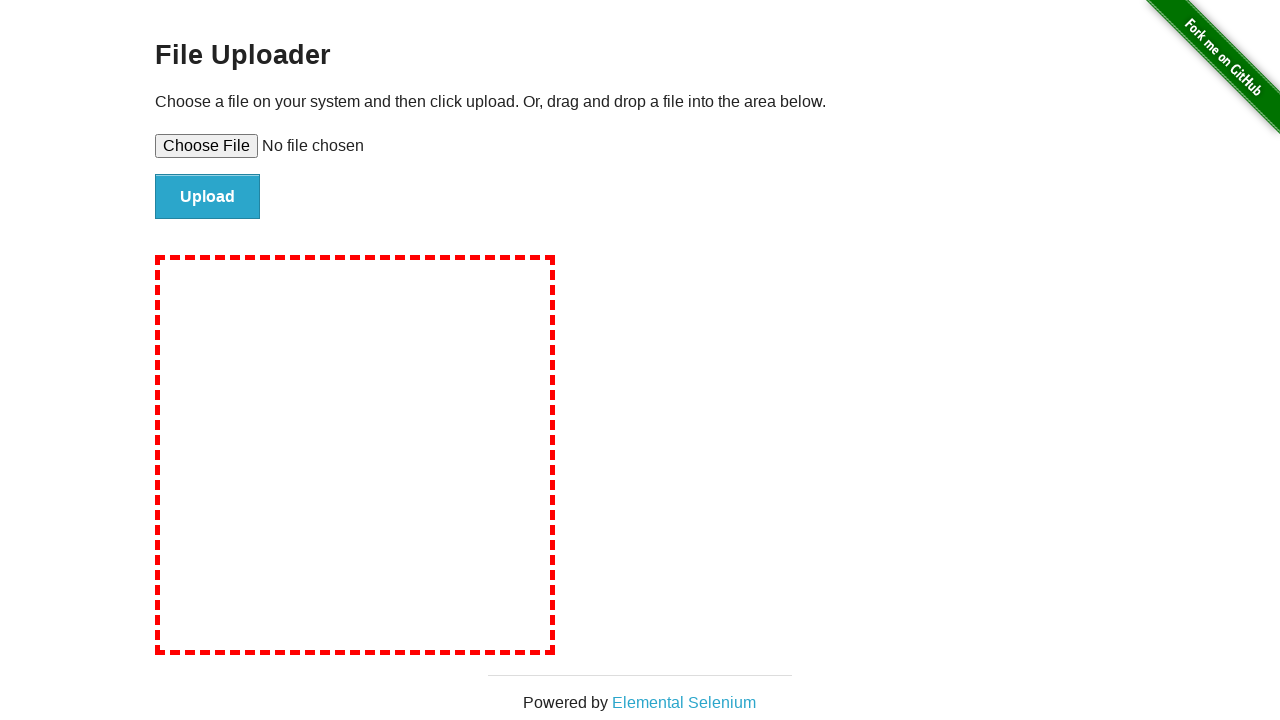

Created temporary test file for upload
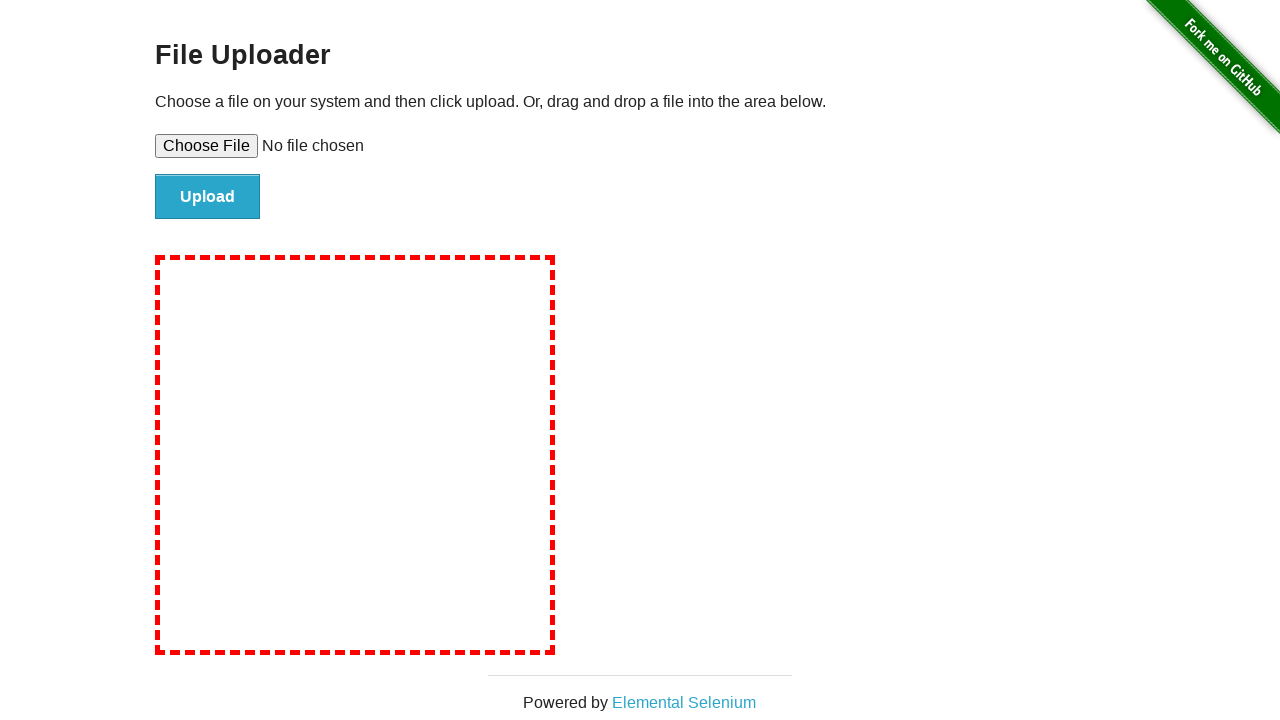

Selected test file in file upload input
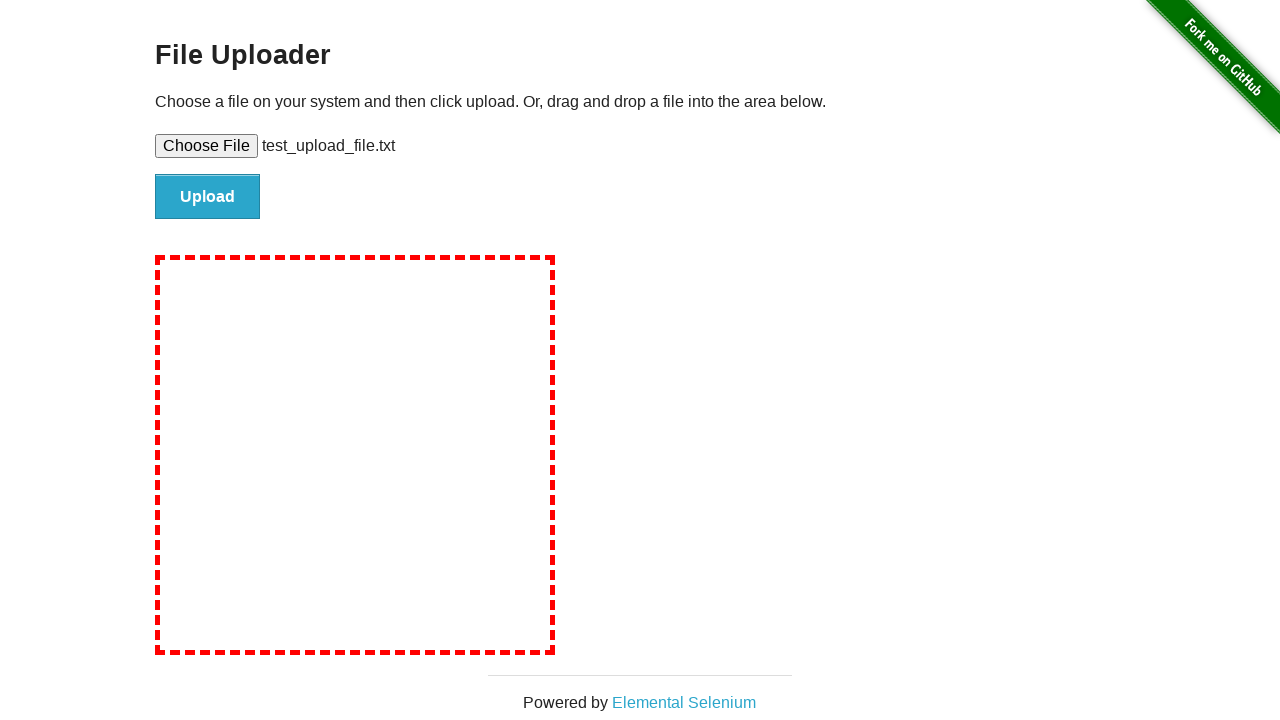

Clicked file submit button at (208, 197) on #file-submit
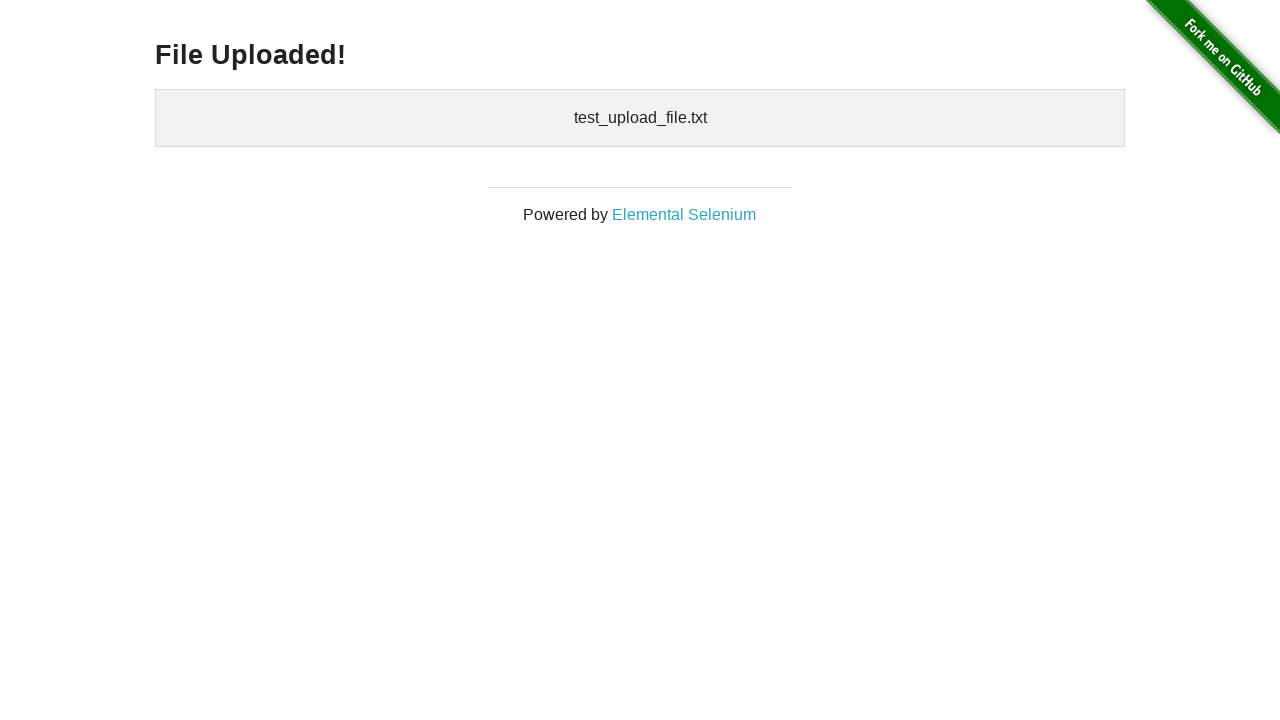

Upload confirmation heading loaded
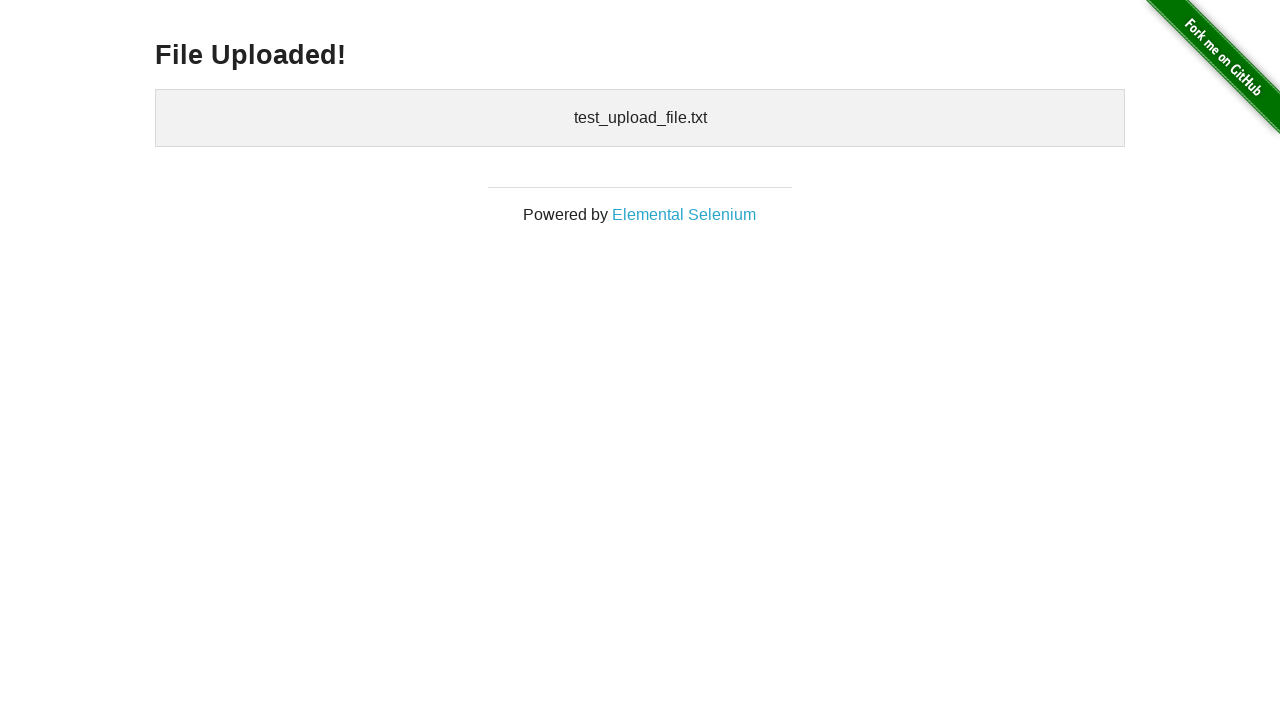

Cleaned up temporary test file
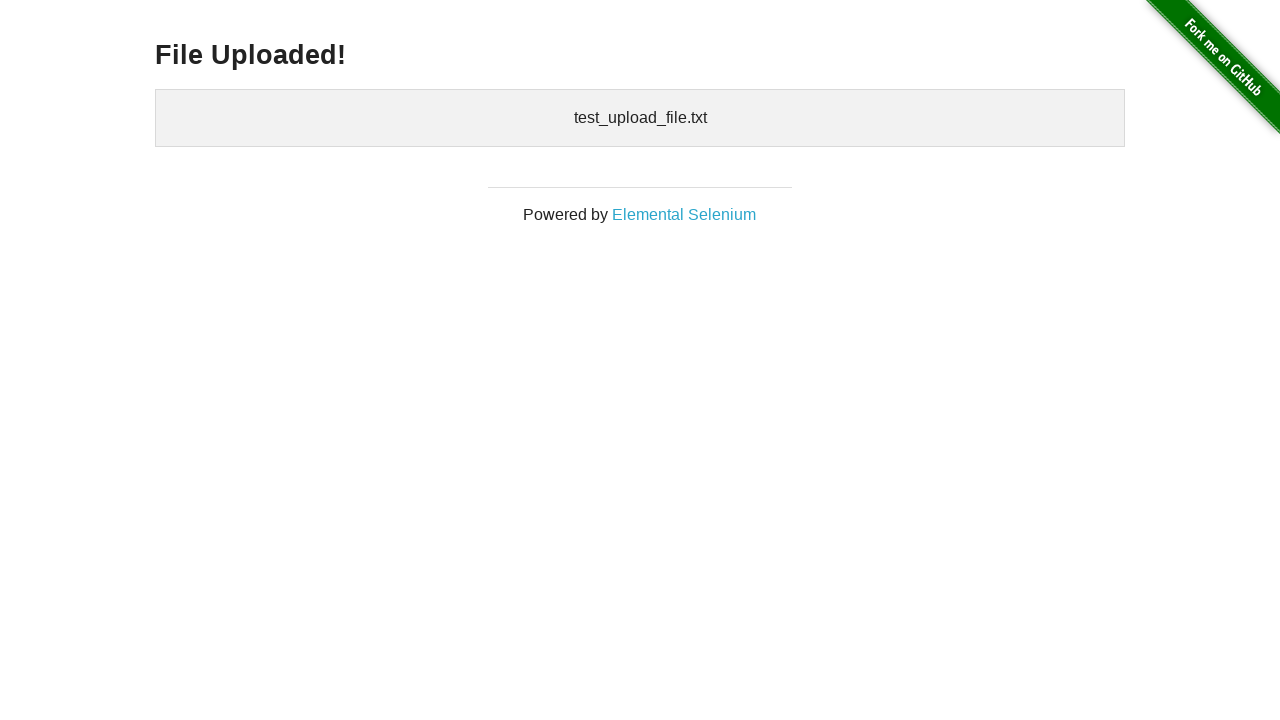

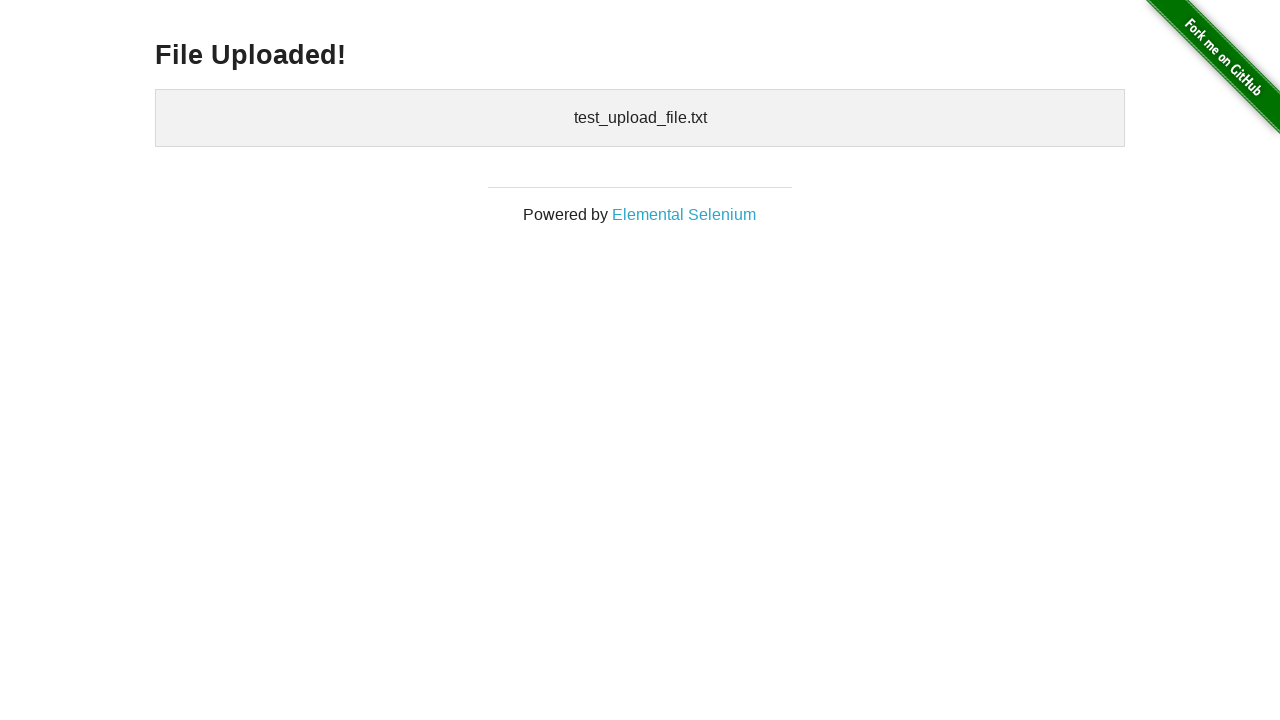